Navigates to a W3Schools JavaScript prompt example page and maximizes the browser window

Starting URL: https://www.w3schools.com/jsref/tryit.asp?filename=tryjsref_prompt

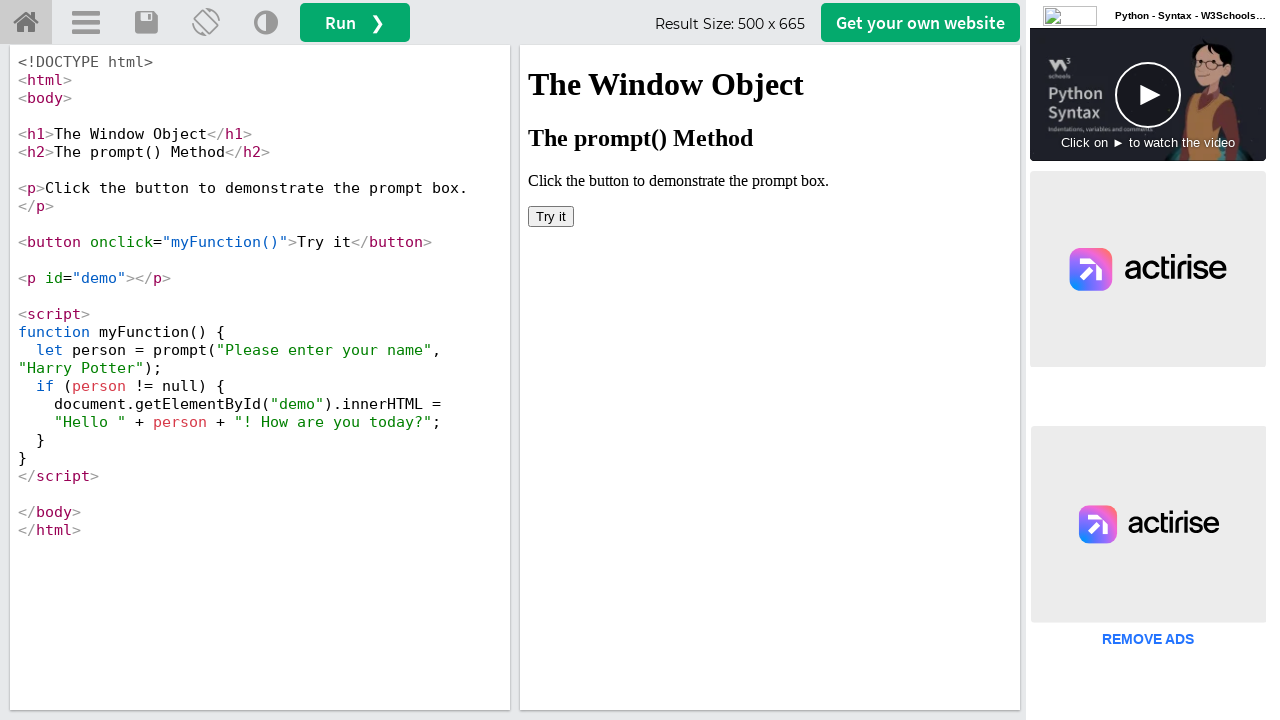

Navigated to W3Schools JavaScript prompt example page
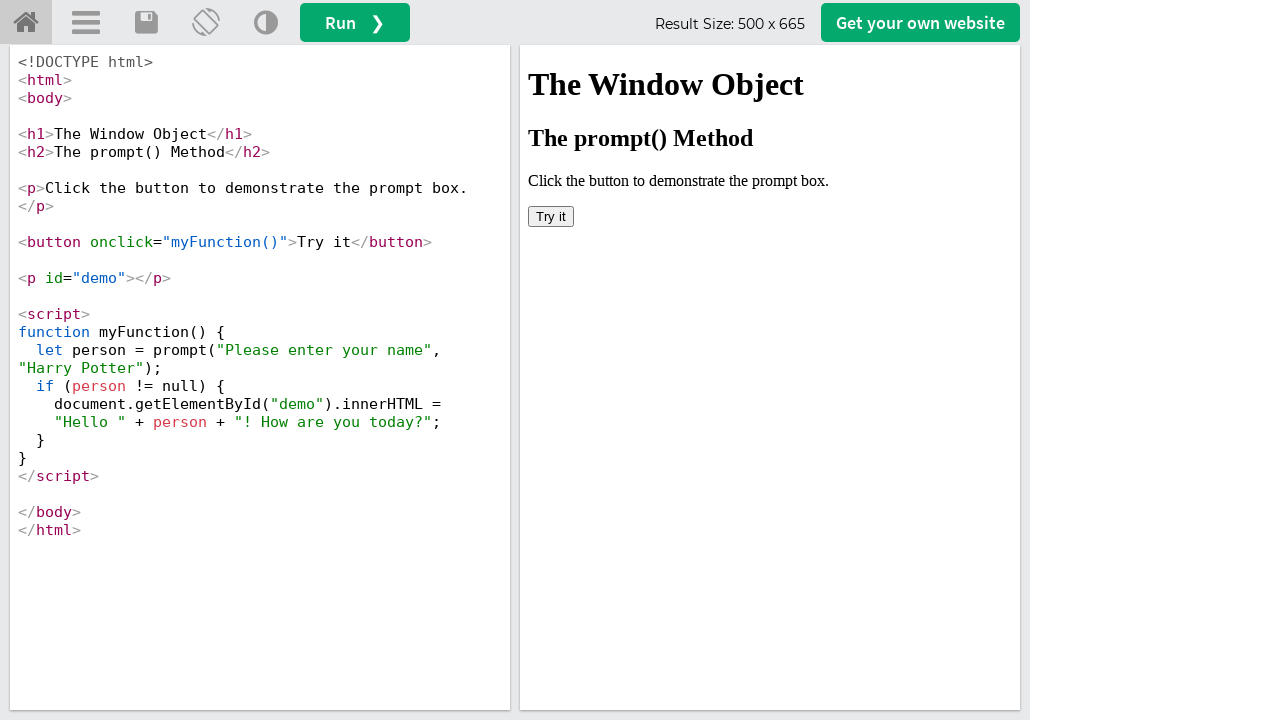

Maximized browser window to 1920x1080
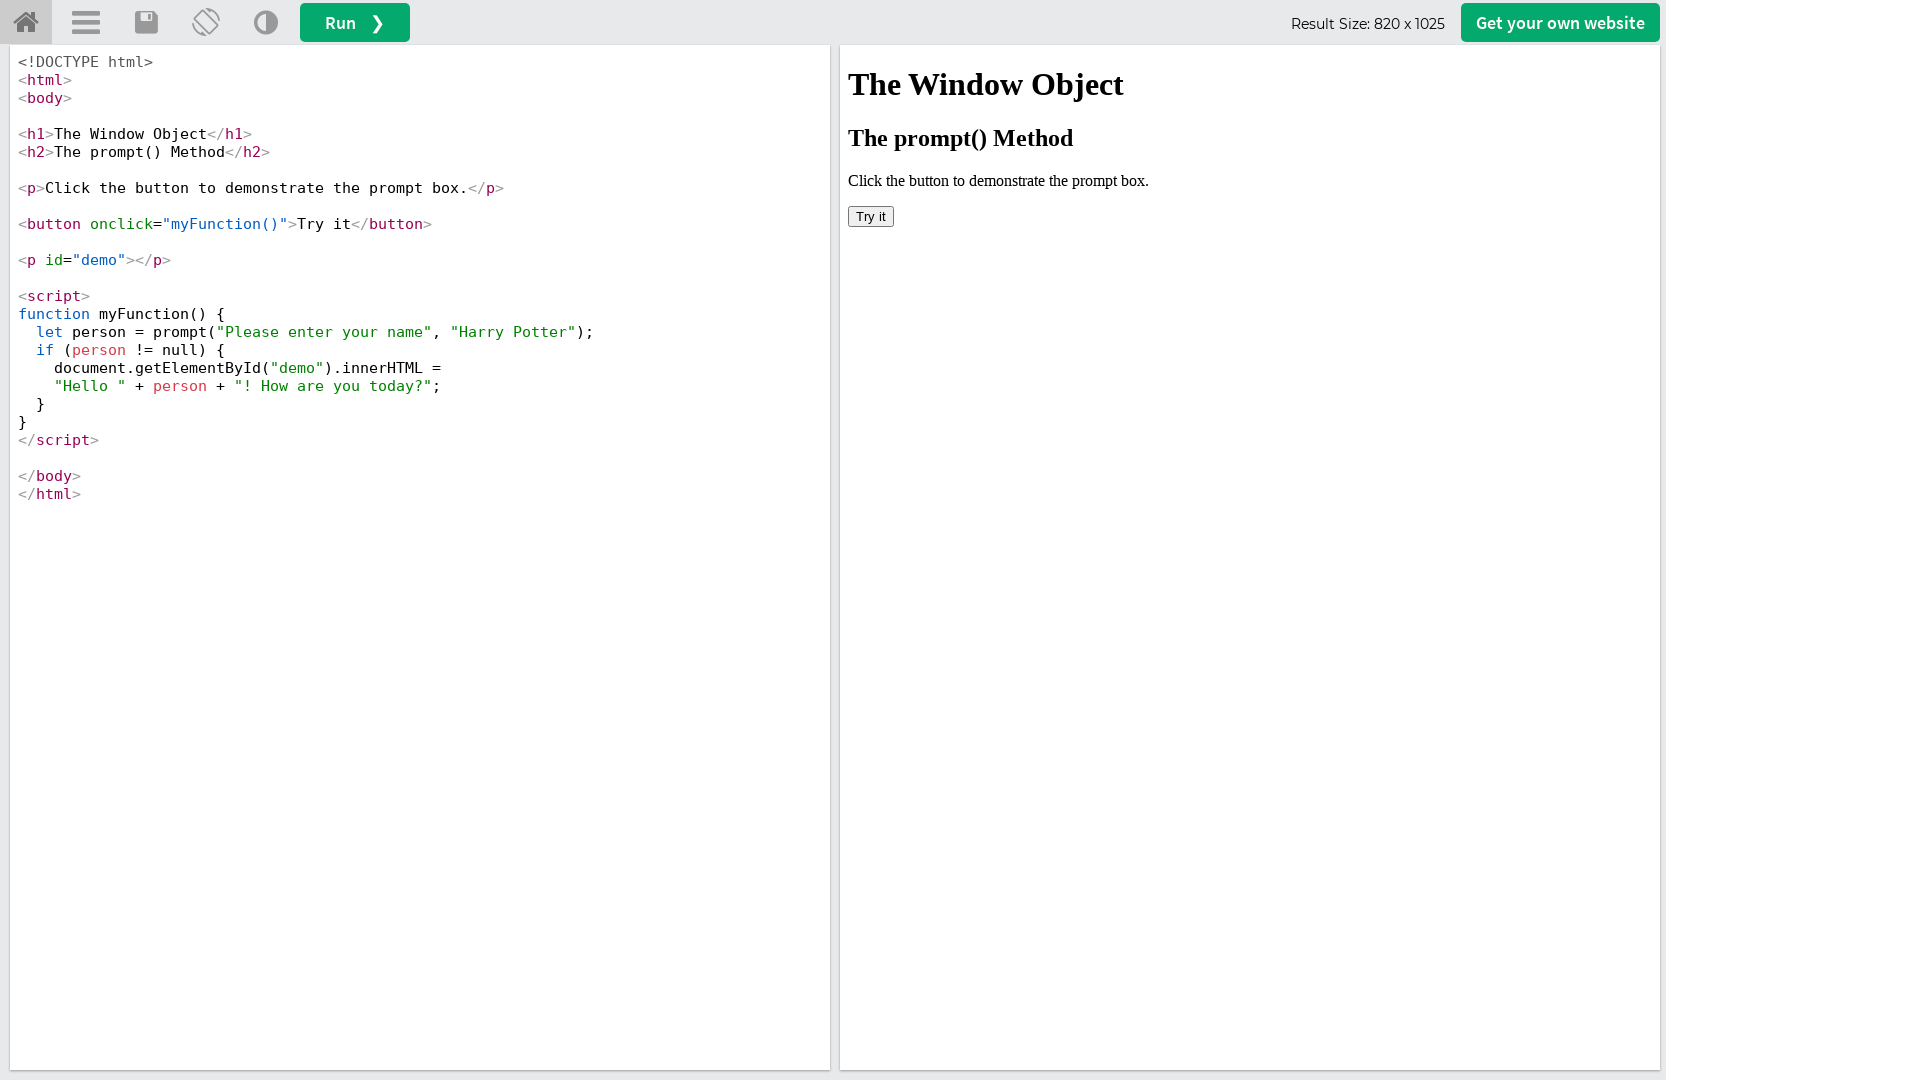

Page content loaded (DOM content ready)
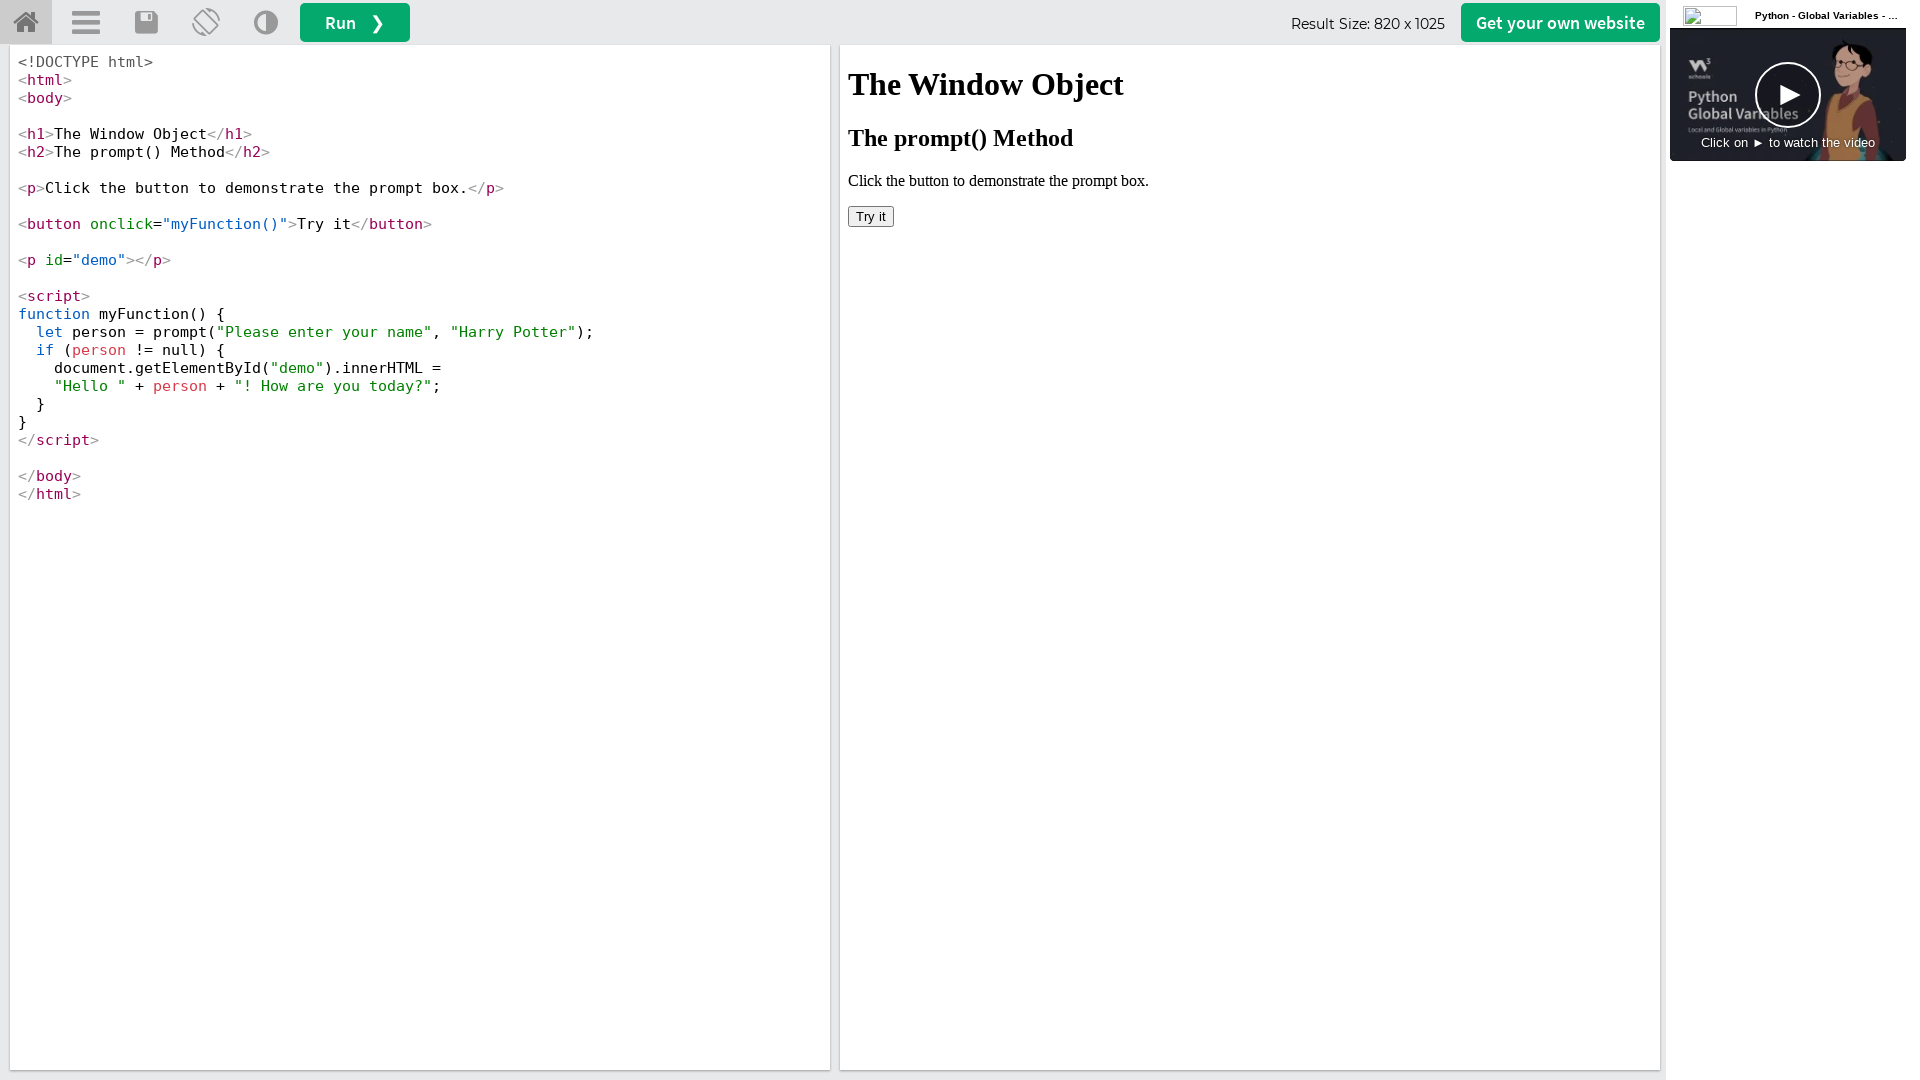

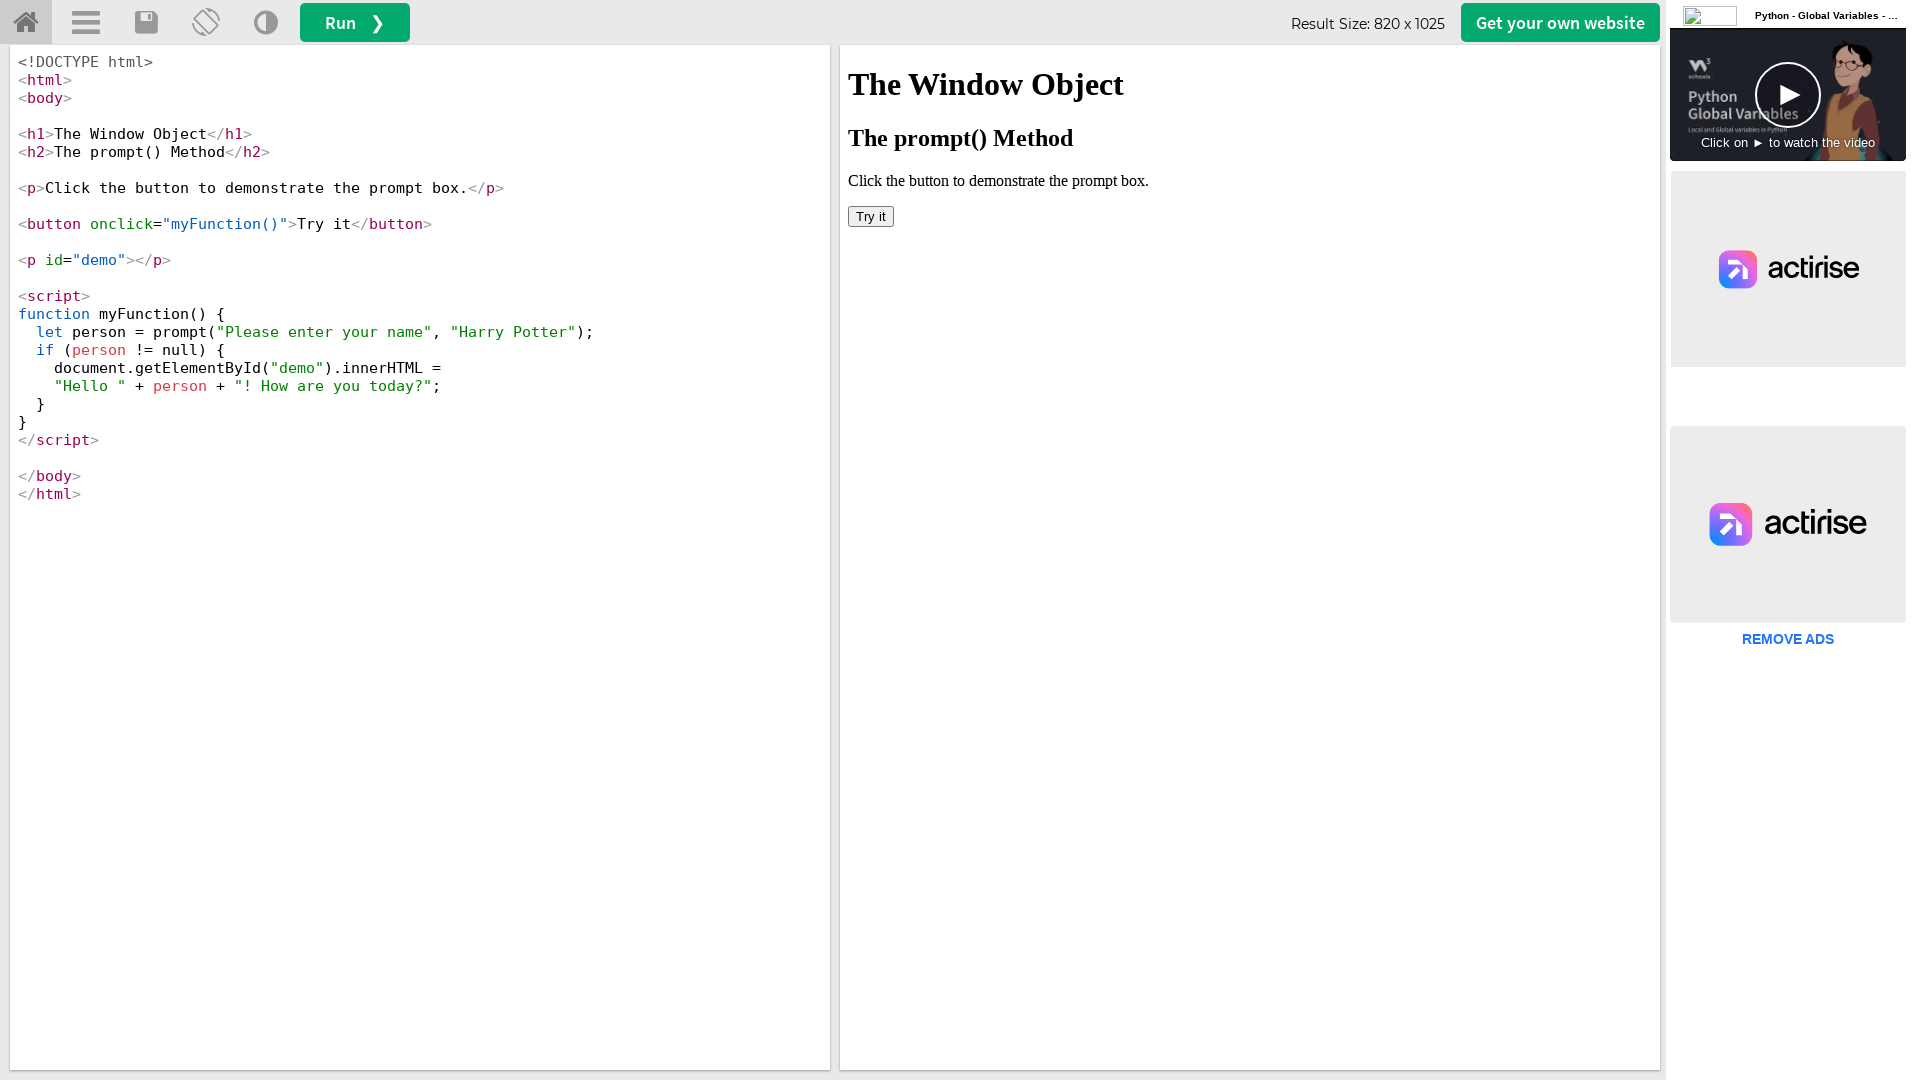